Tests marking all todo items as completed using the toggle all checkbox.

Starting URL: https://demo.playwright.dev/todomvc

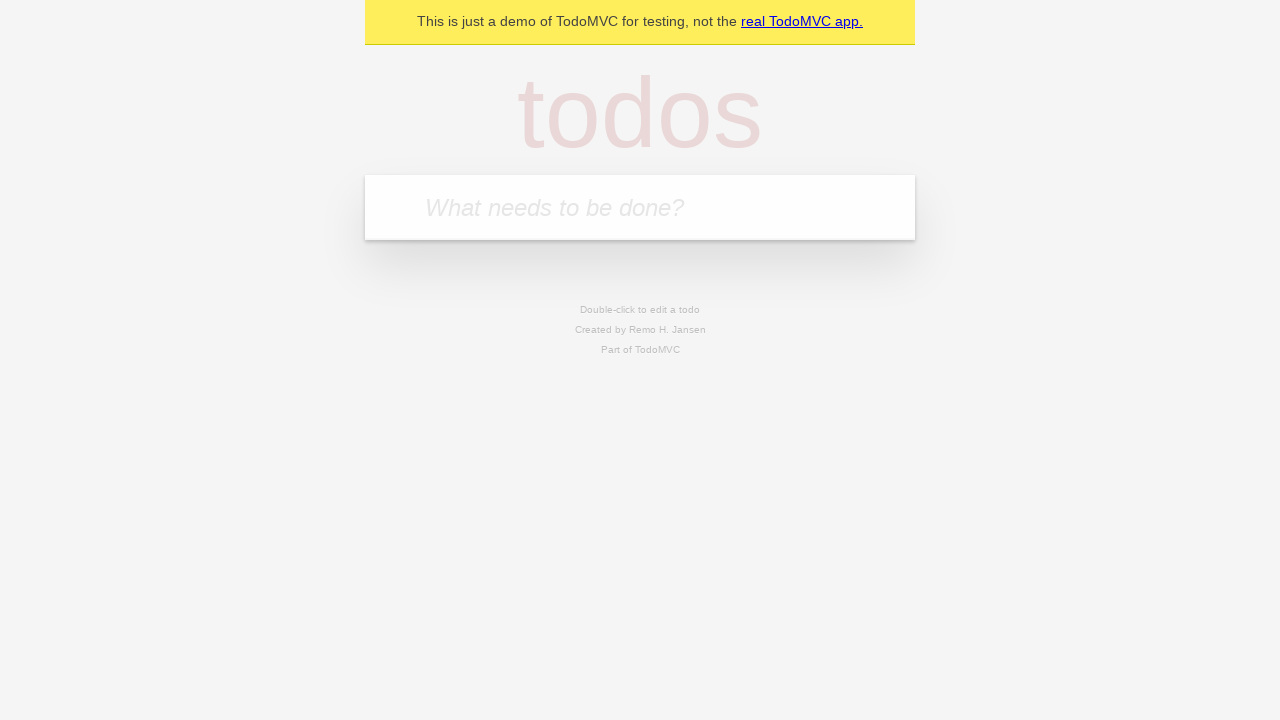

Filled todo input with 'buy some cheese' on internal:attr=[placeholder="What needs to be done?"i]
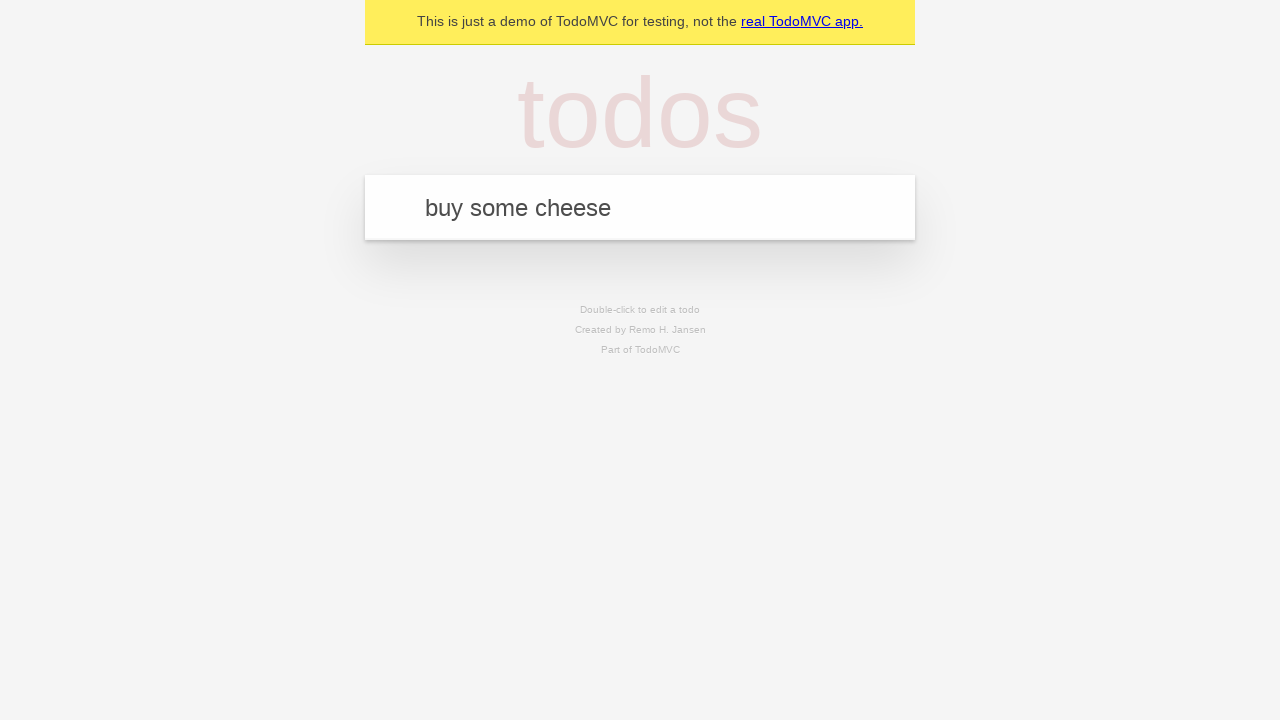

Pressed Enter to add first todo item on internal:attr=[placeholder="What needs to be done?"i]
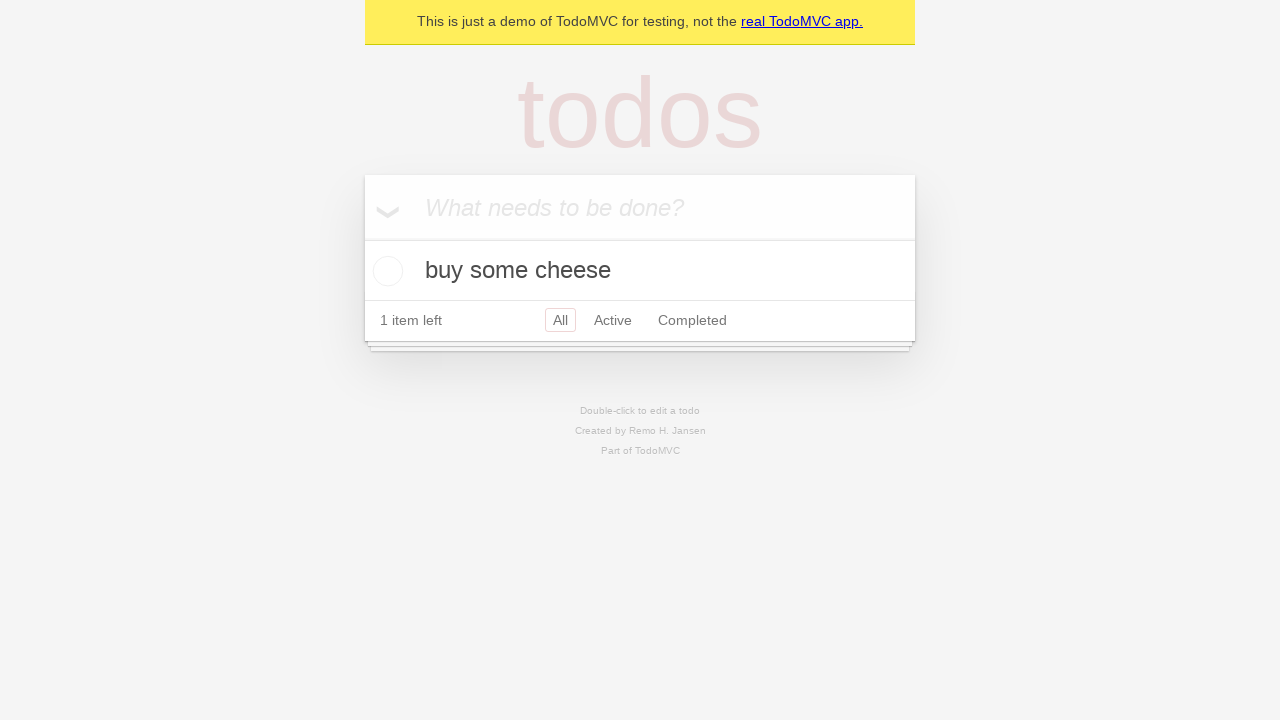

Filled todo input with 'feed the cat' on internal:attr=[placeholder="What needs to be done?"i]
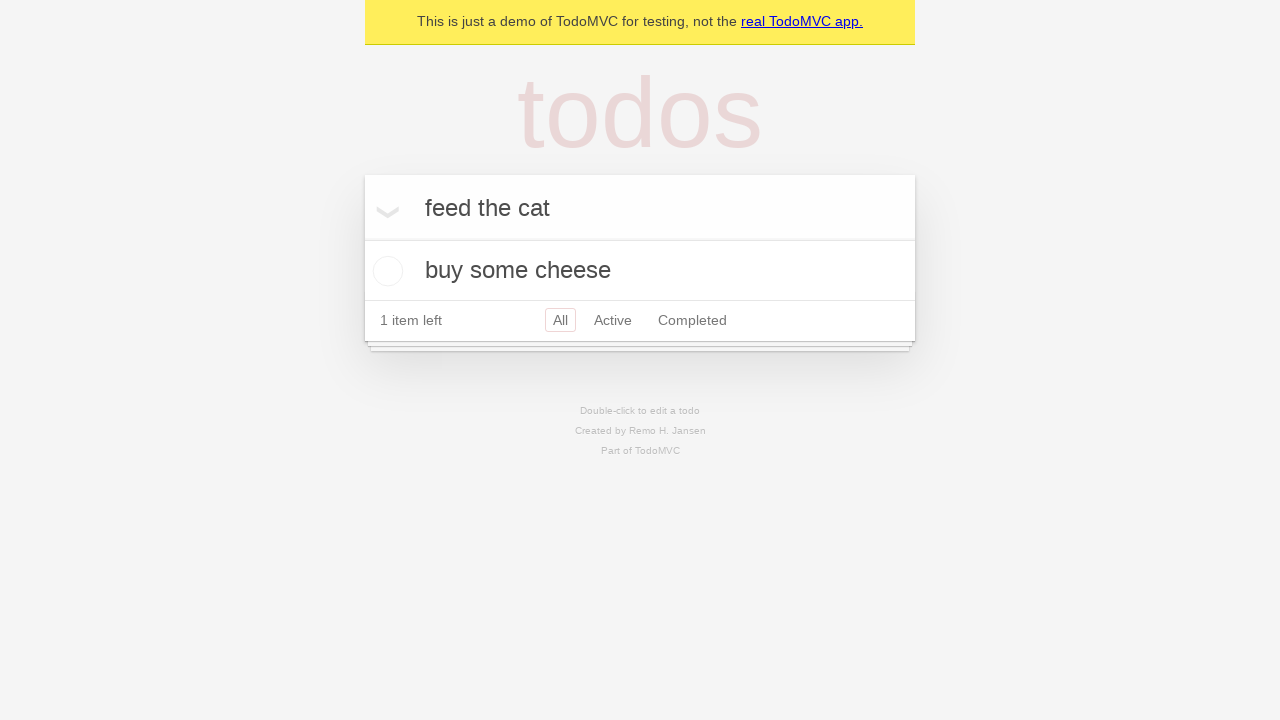

Pressed Enter to add second todo item on internal:attr=[placeholder="What needs to be done?"i]
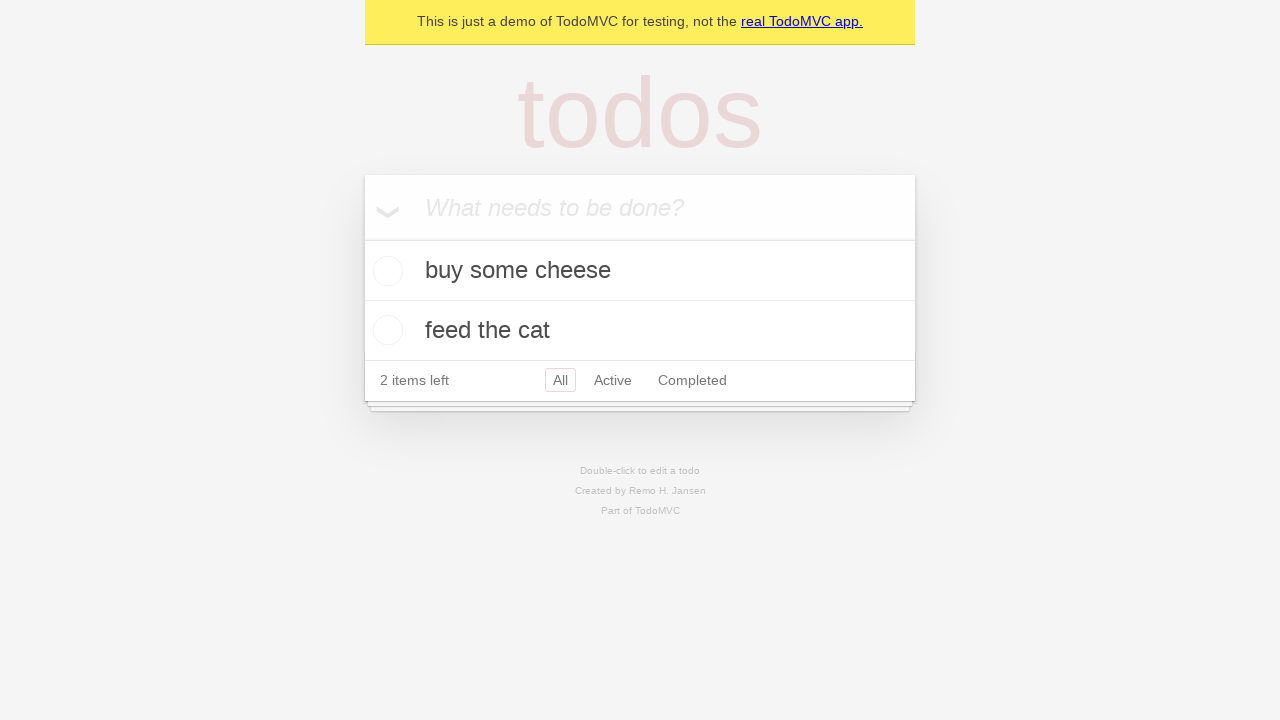

Filled todo input with 'book a doctors appointment' on internal:attr=[placeholder="What needs to be done?"i]
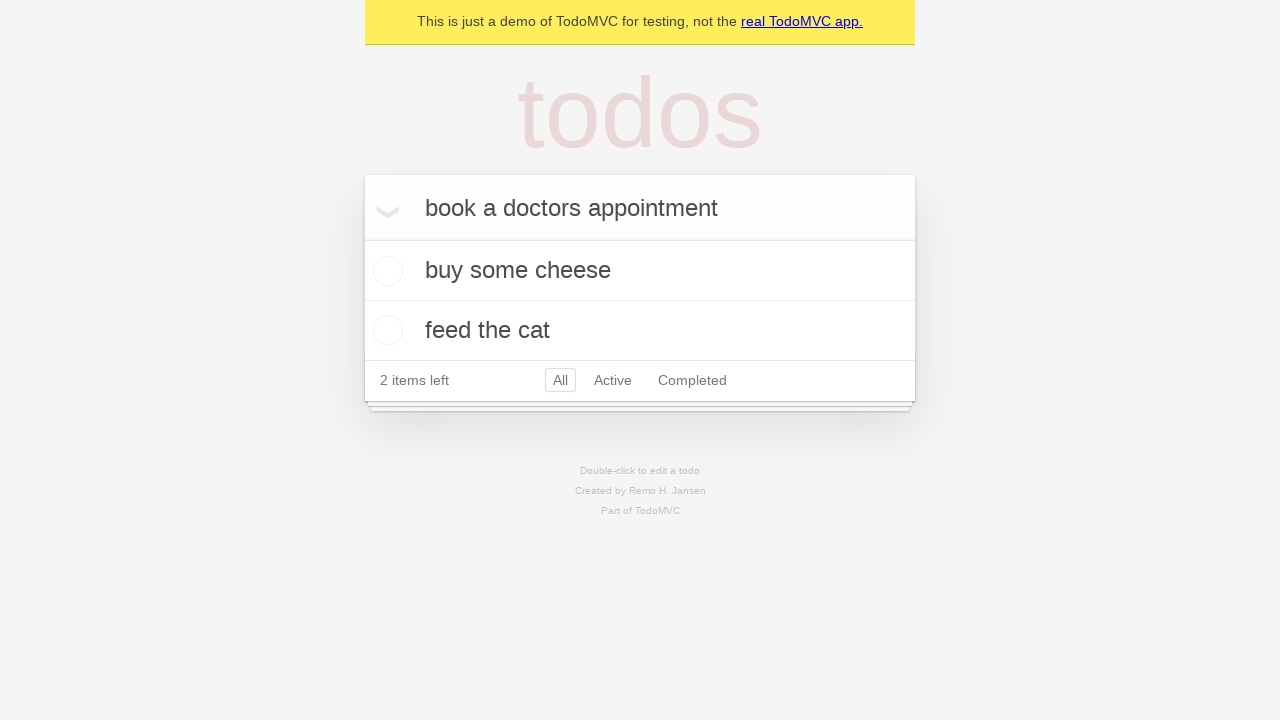

Pressed Enter to add third todo item on internal:attr=[placeholder="What needs to be done?"i]
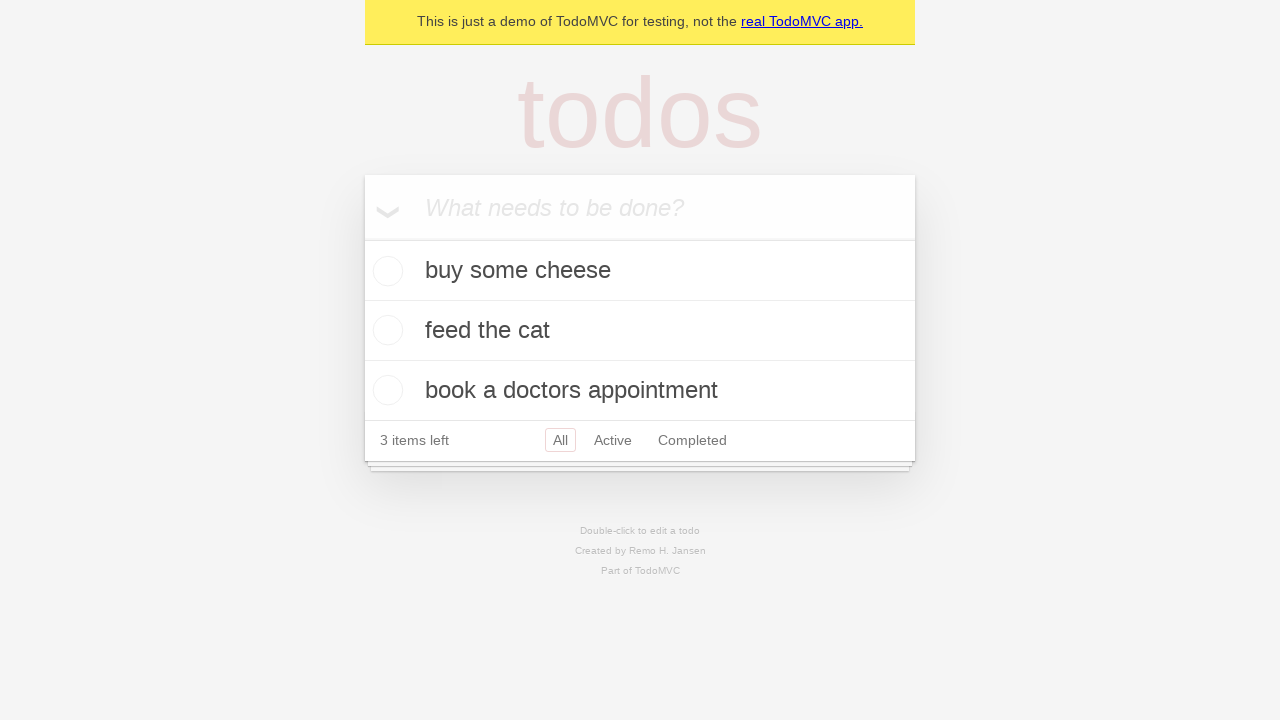

Clicked toggle all checkbox to mark all items as completed at (362, 238) on internal:label="Mark all as complete"i
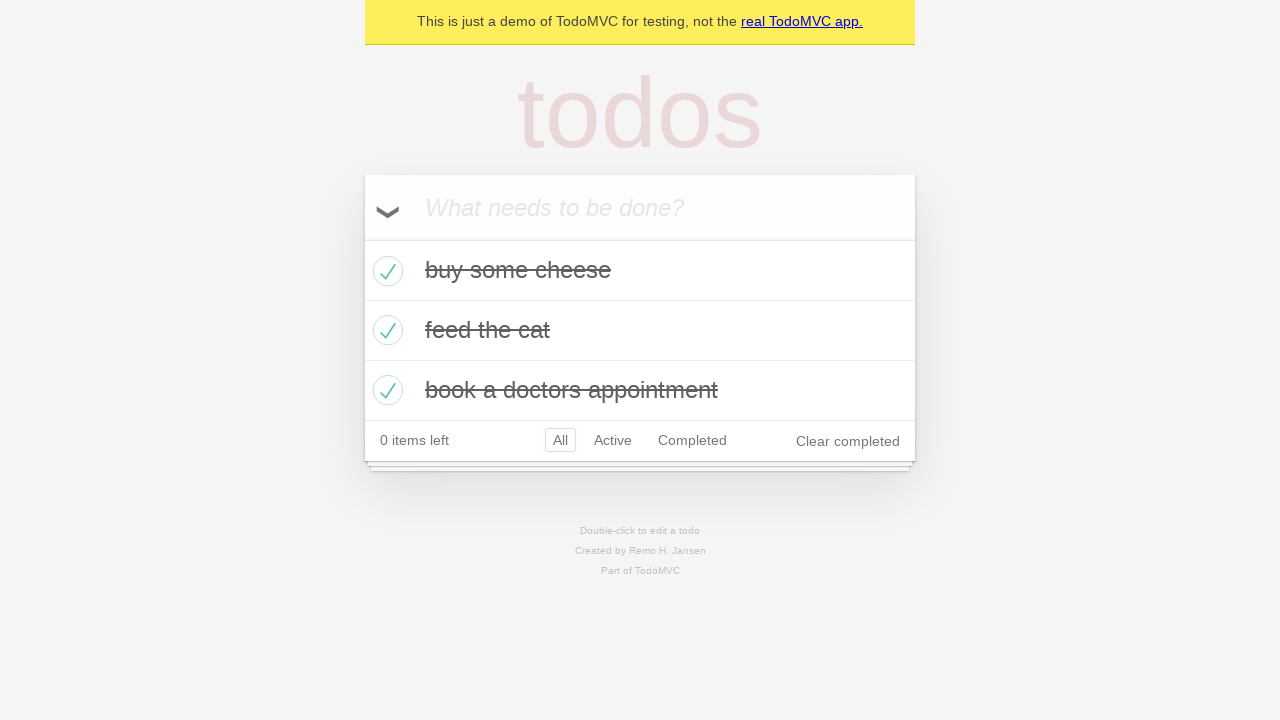

All todo items marked as completed and visible
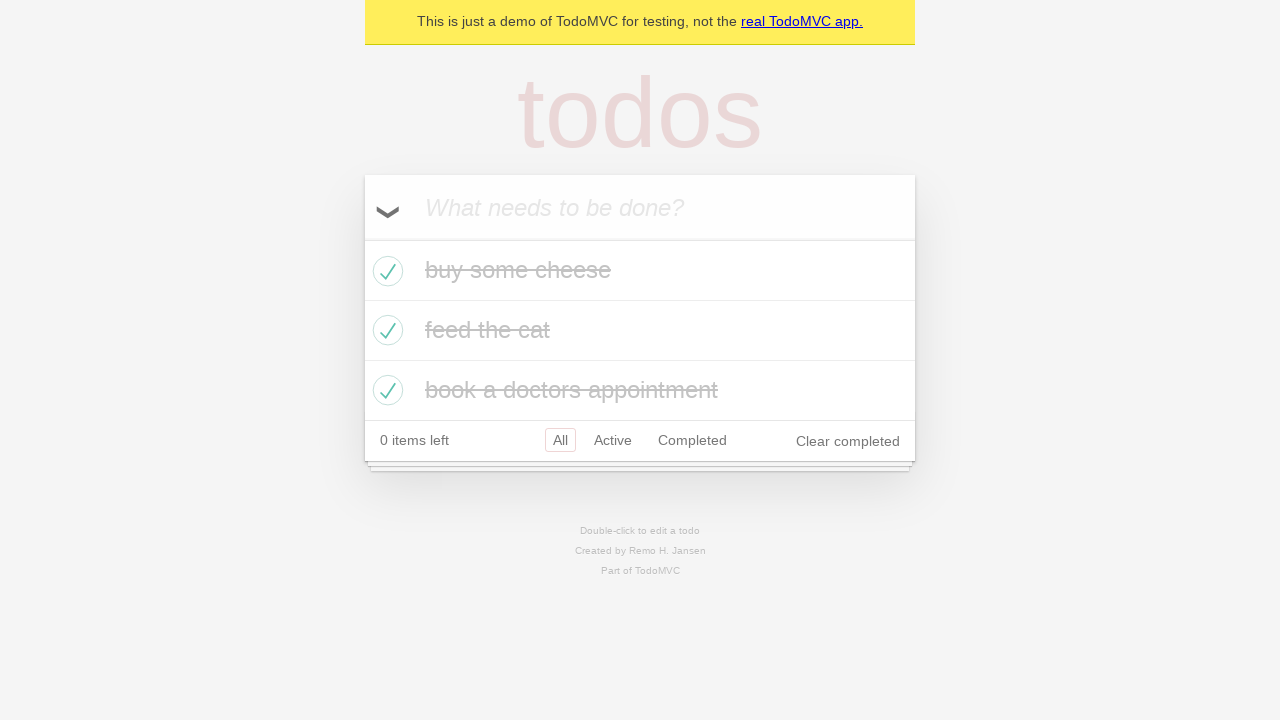

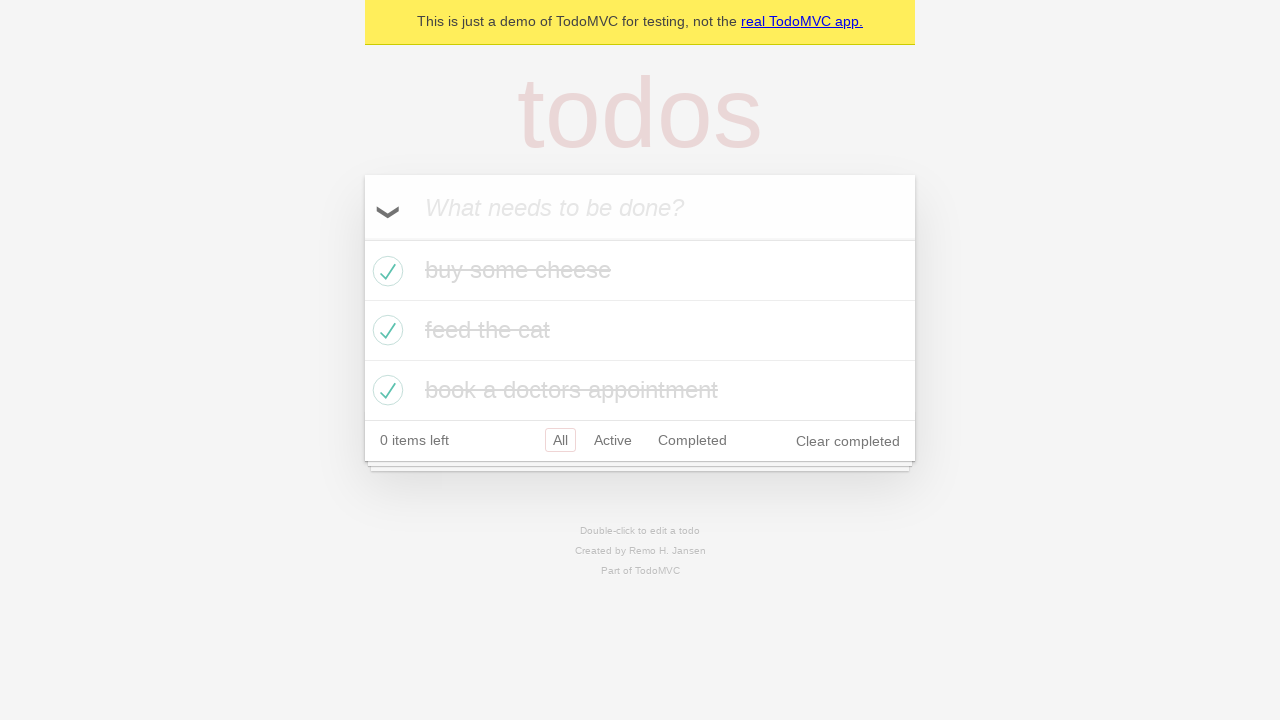